Navigates to the Paytm homepage and verifies the page loads successfully

Starting URL: https://paytm.com/

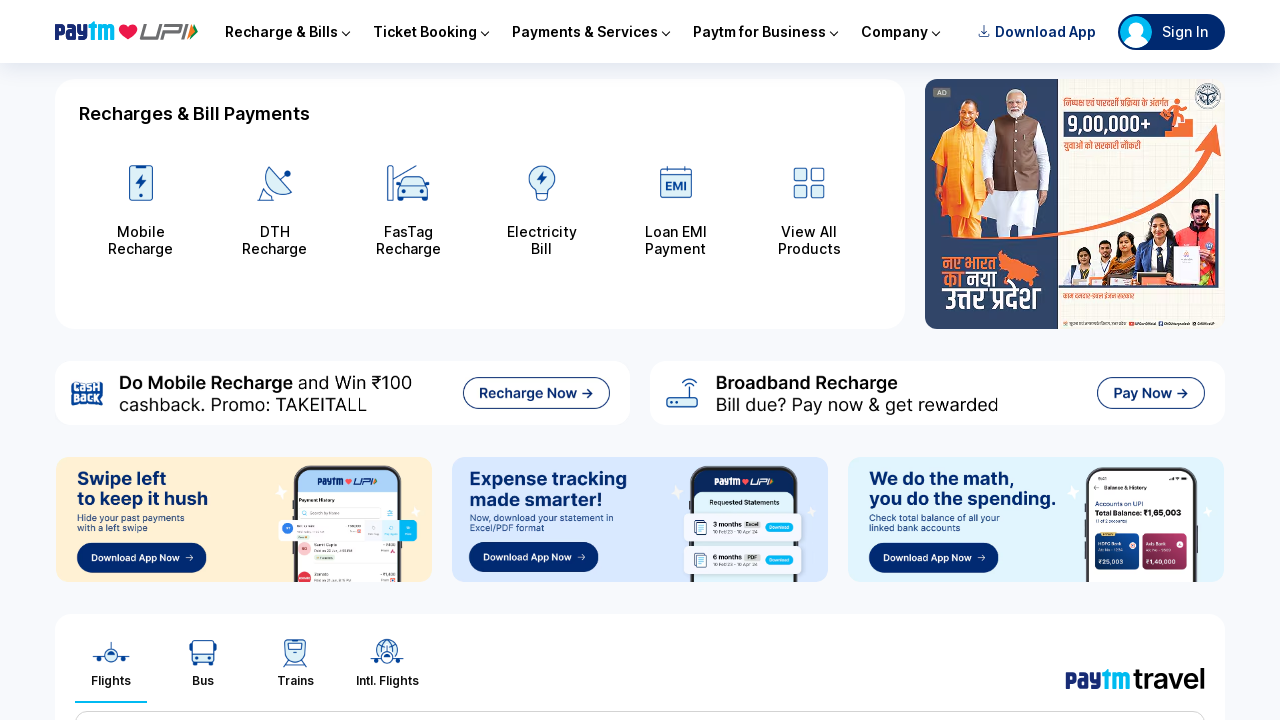

Navigated to Paytm homepage
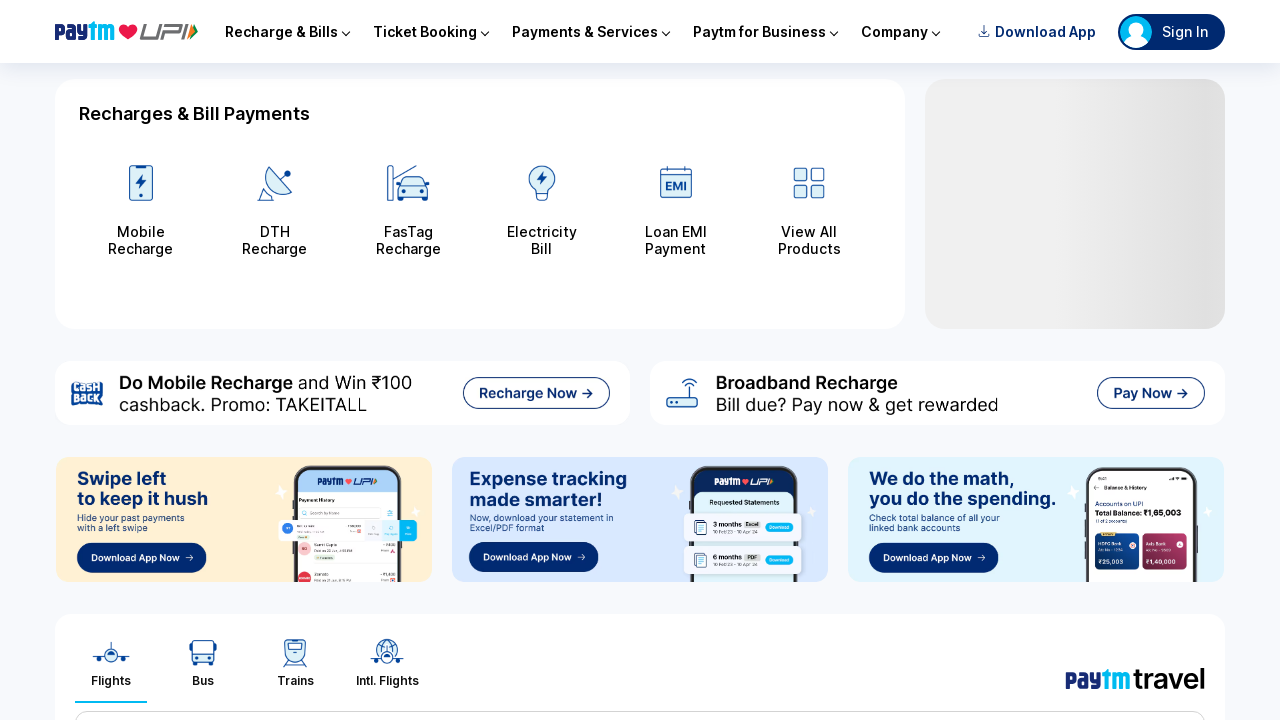

Paytm homepage DOM content fully loaded
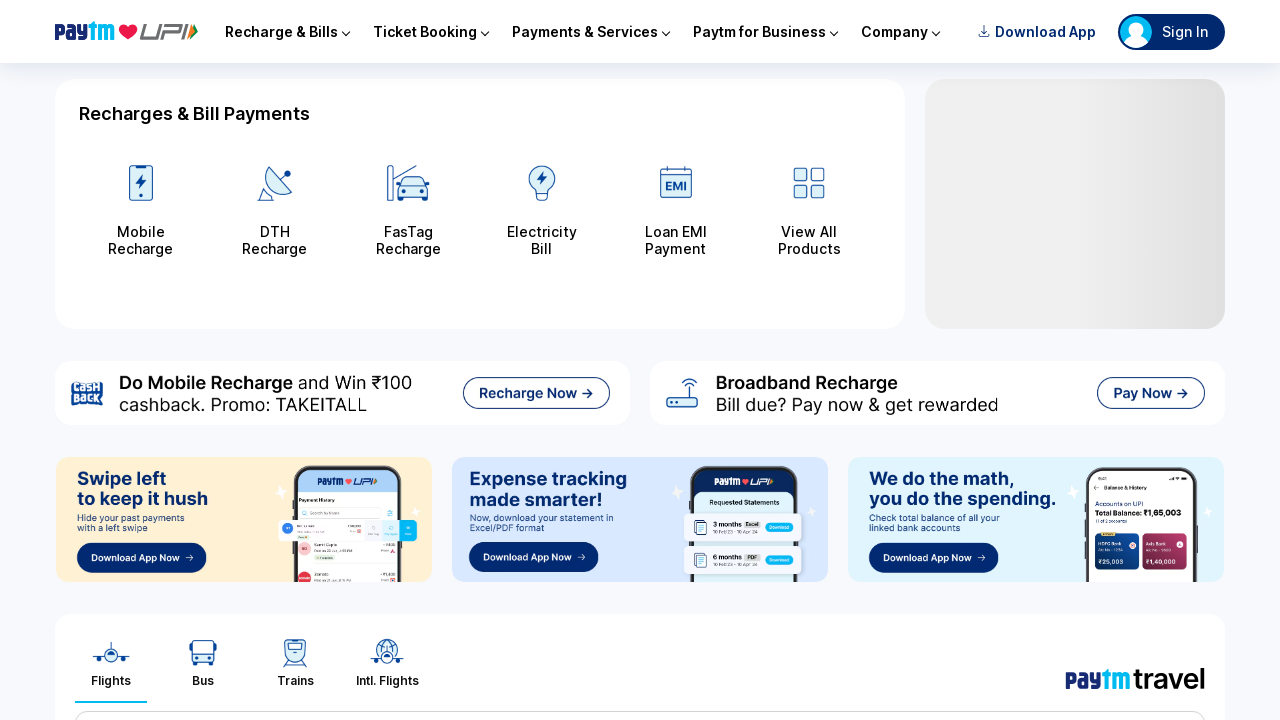

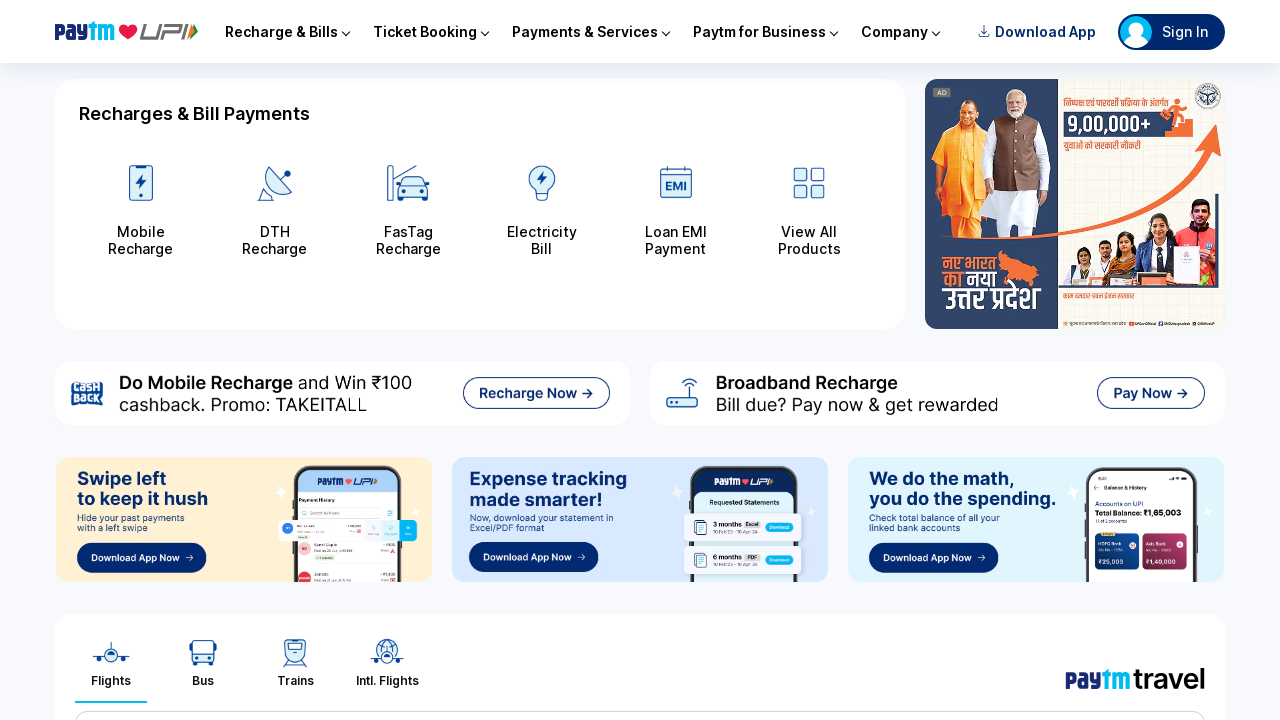